Selects multiple checkboxes for hobby selection

Starting URL: http://demo.automationtesting.in/Register.html

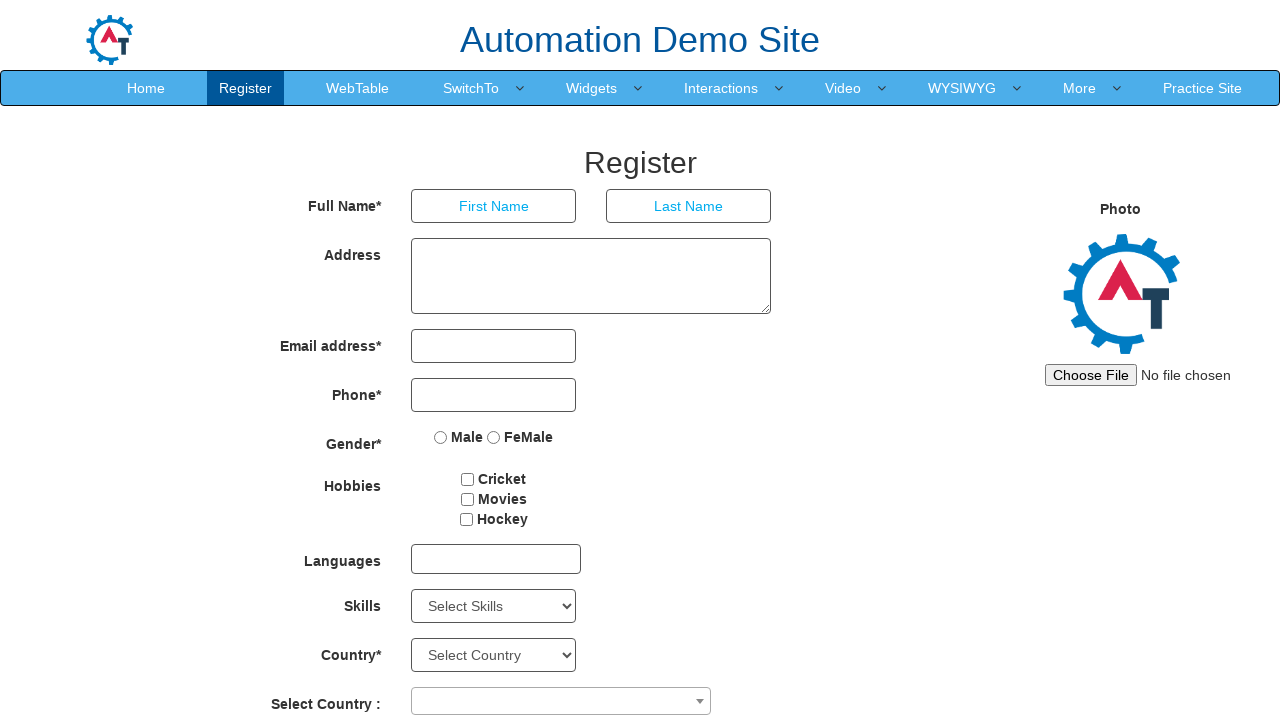

Clicked checkbox1 for hobby selection at (468, 479) on #checkbox1
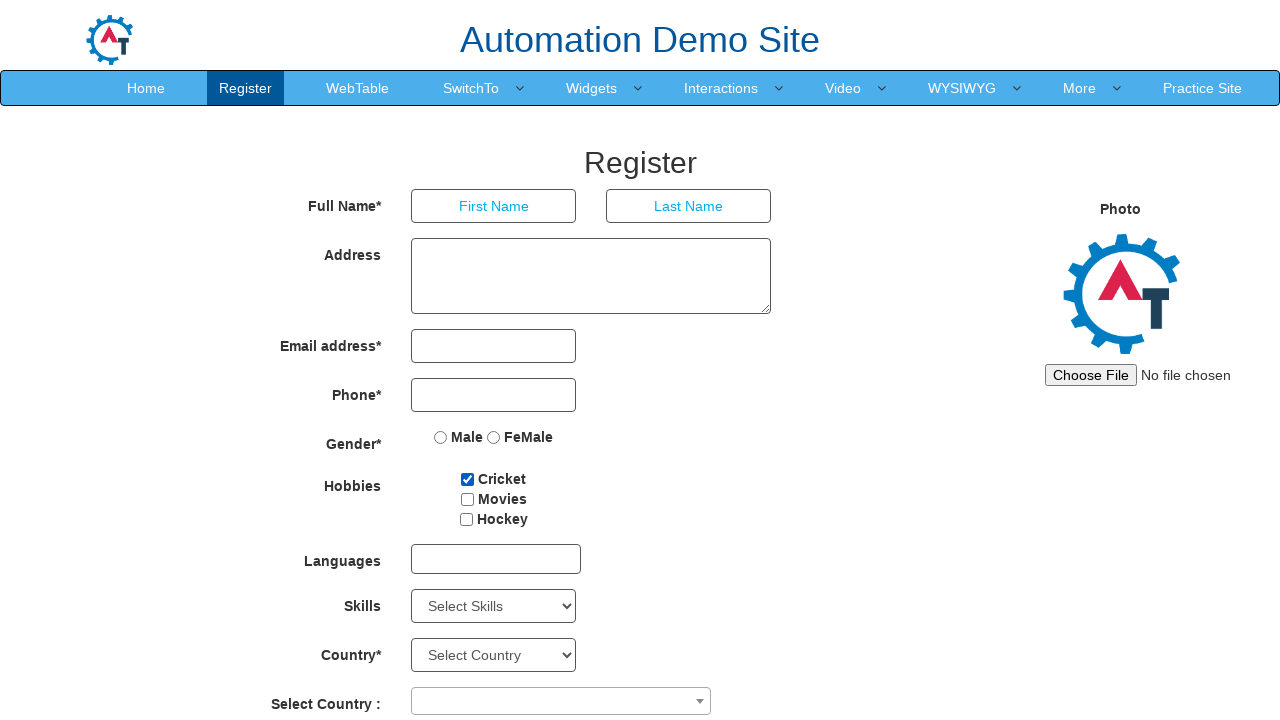

Clicked checkbox3 for hobby selection at (466, 519) on #checkbox3
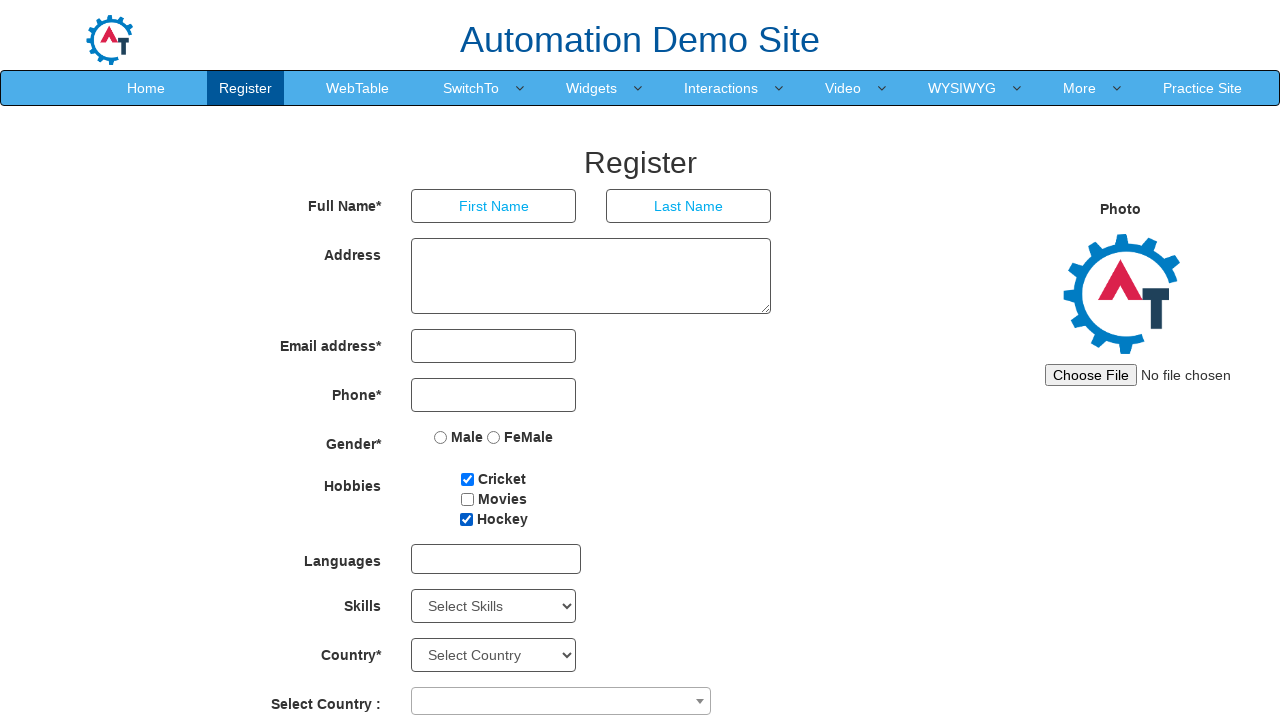

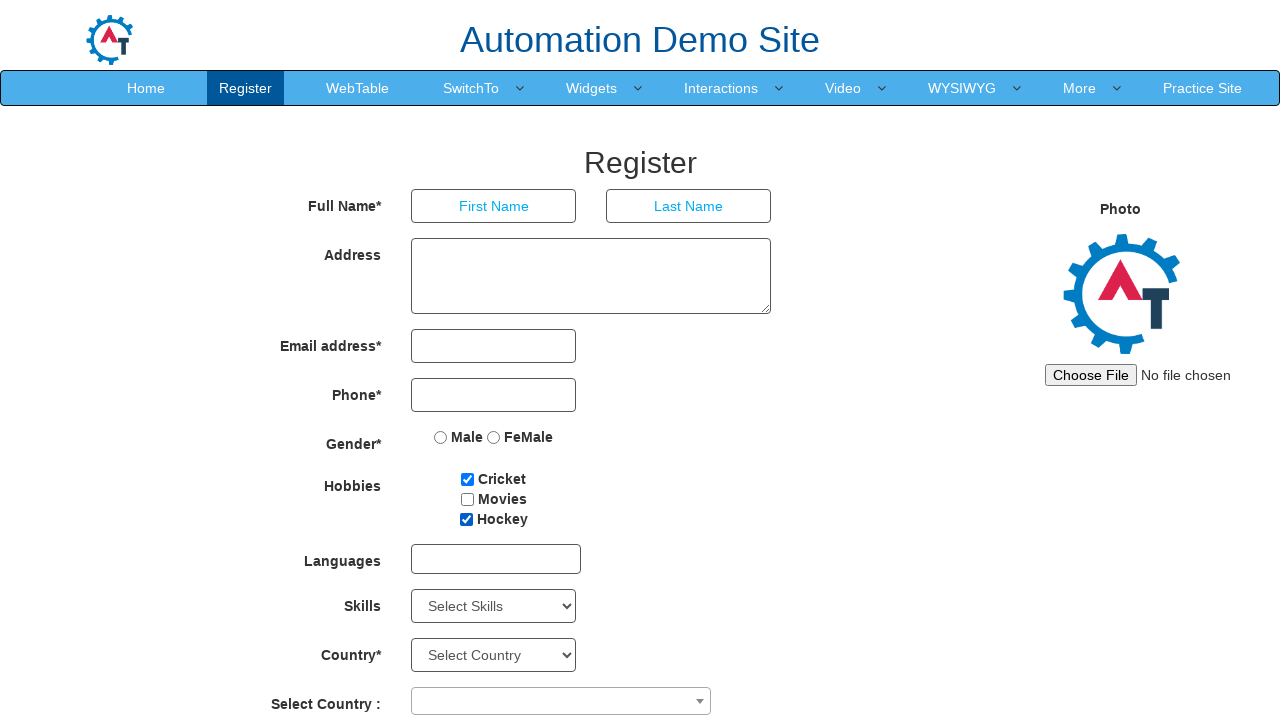